Tests sorting the Due column in descending order by clicking the column header twice and verifying the values are sorted correctly.

Starting URL: http://the-internet.herokuapp.com/tables

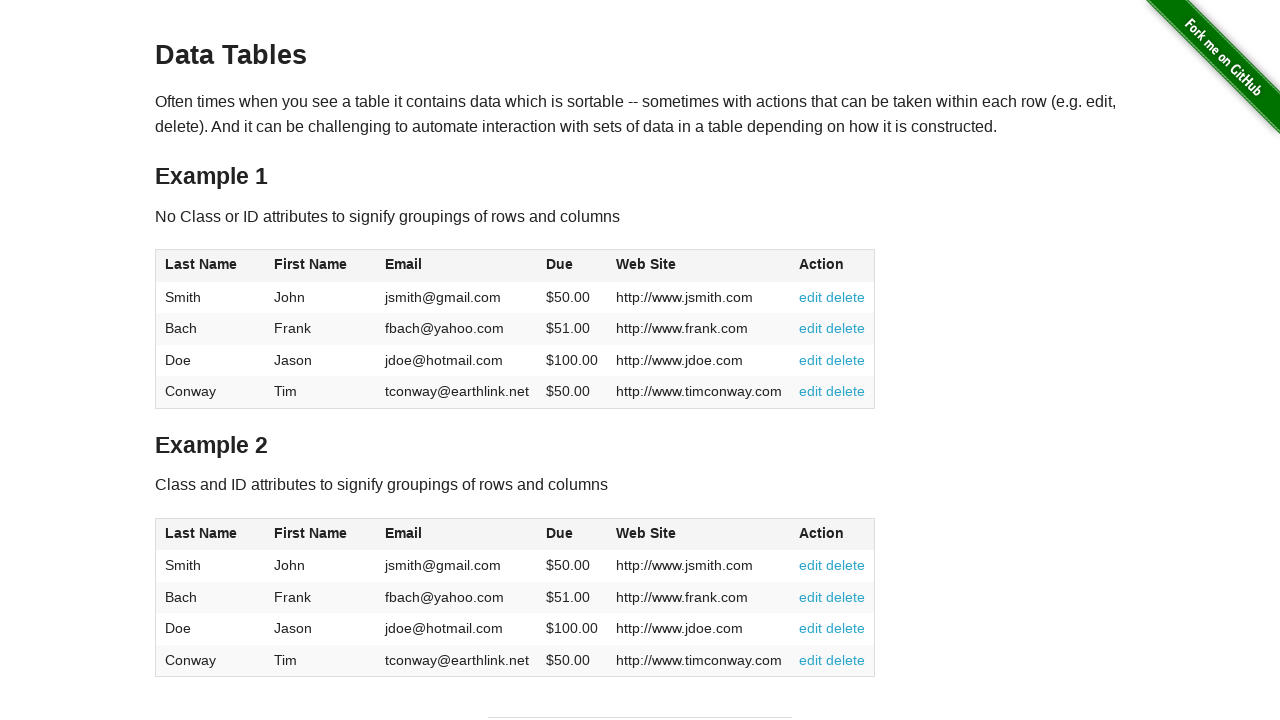

Clicked Due column header (4th column) first time for ascending sort at (572, 266) on #table1 thead tr th:nth-child(4)
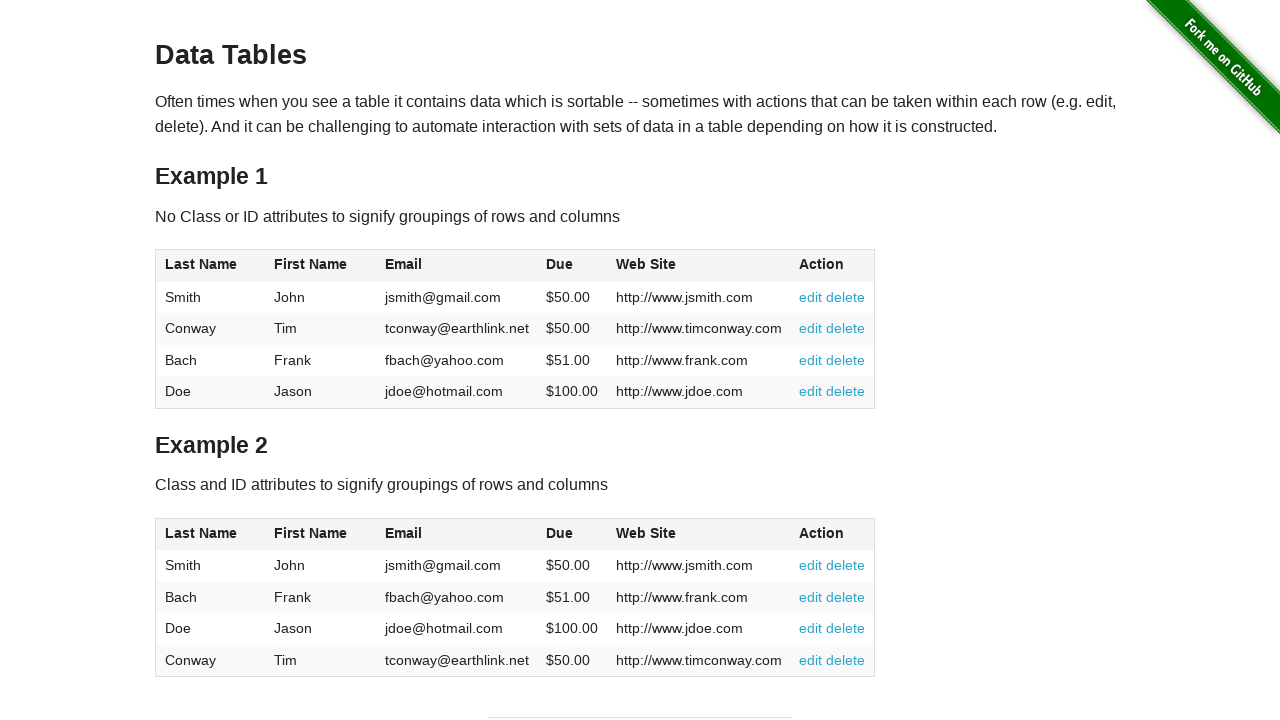

Waited 500ms for ascending sort to complete
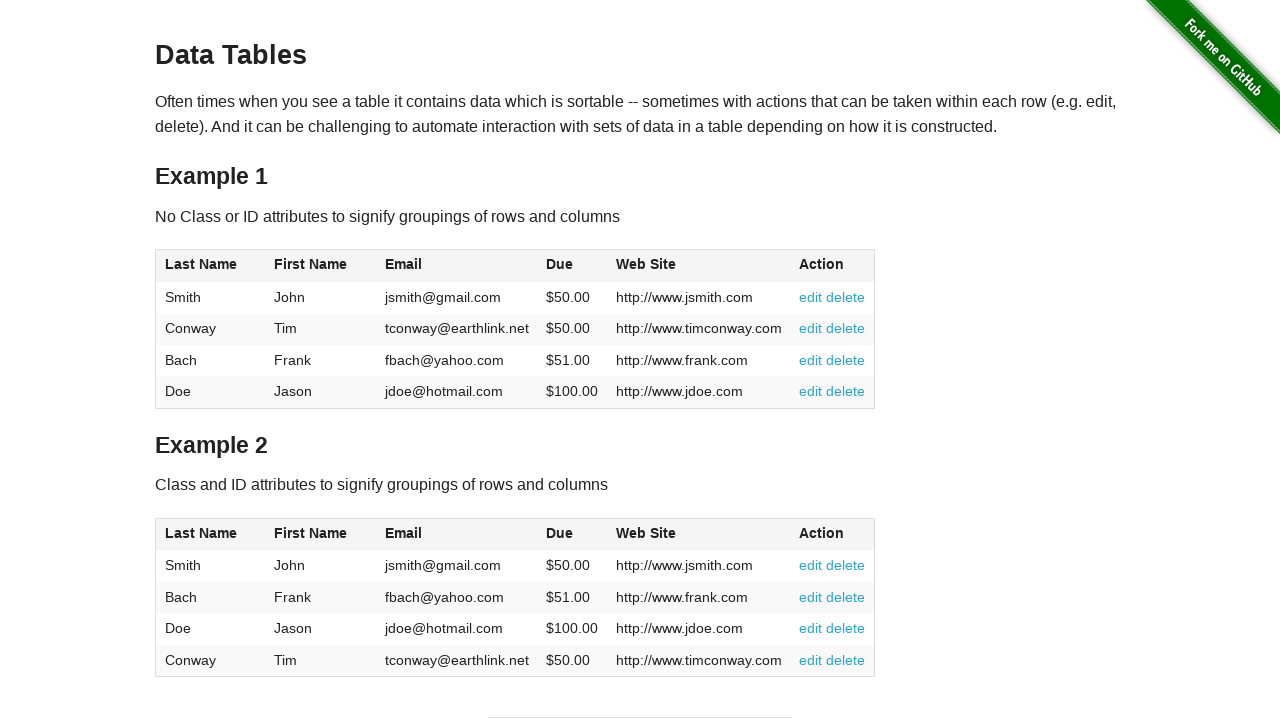

Clicked Due column header second time for descending sort at (572, 266) on #table1 thead tr th:nth-child(4)
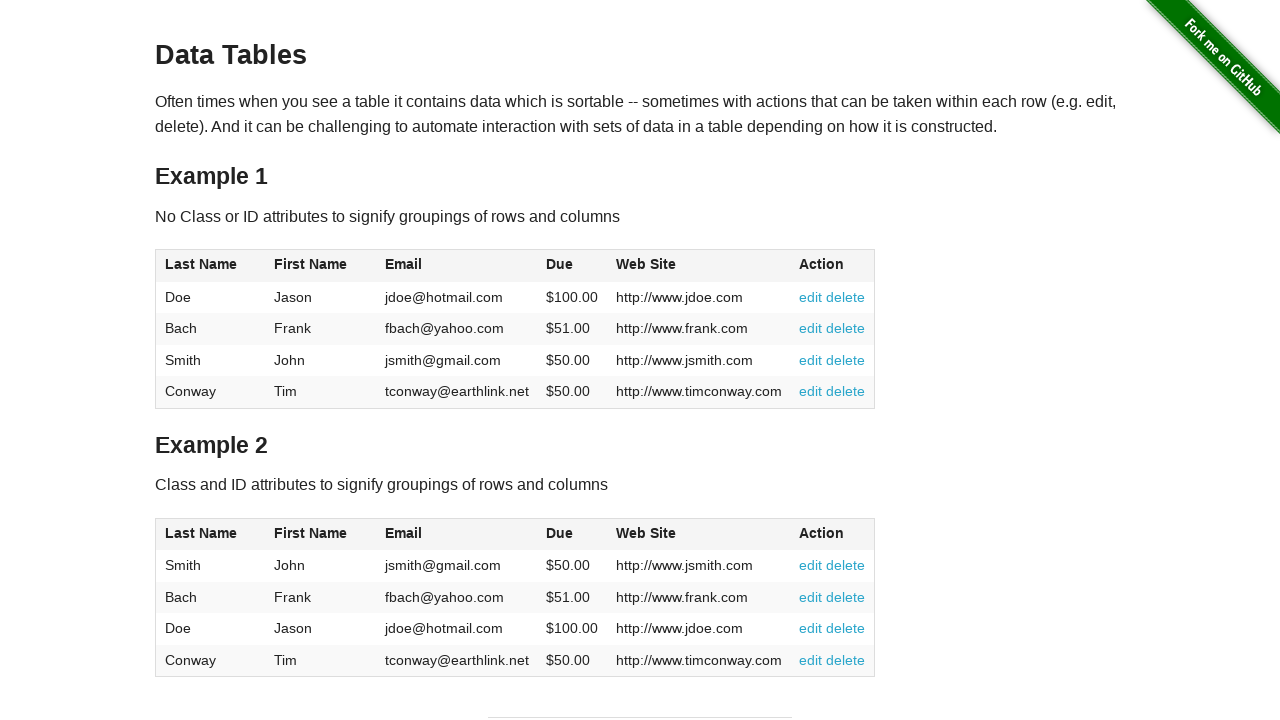

Due column cells loaded and ready
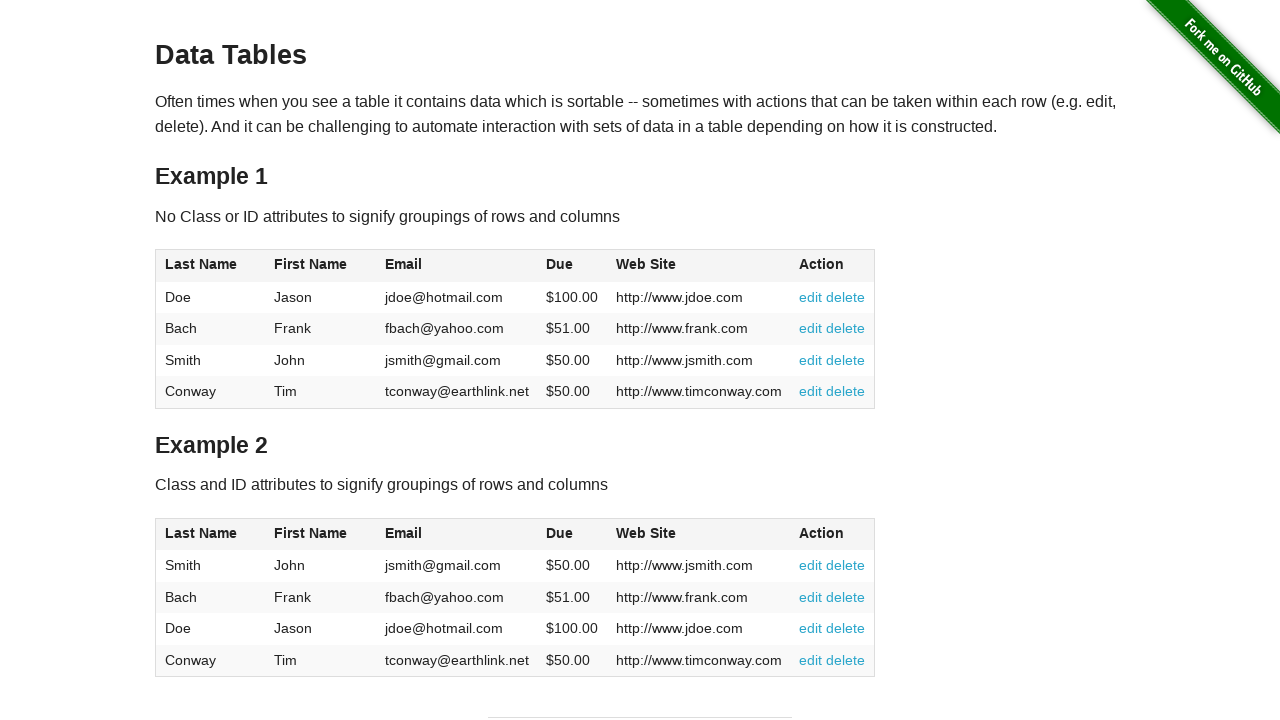

Retrieved all Due column cell elements
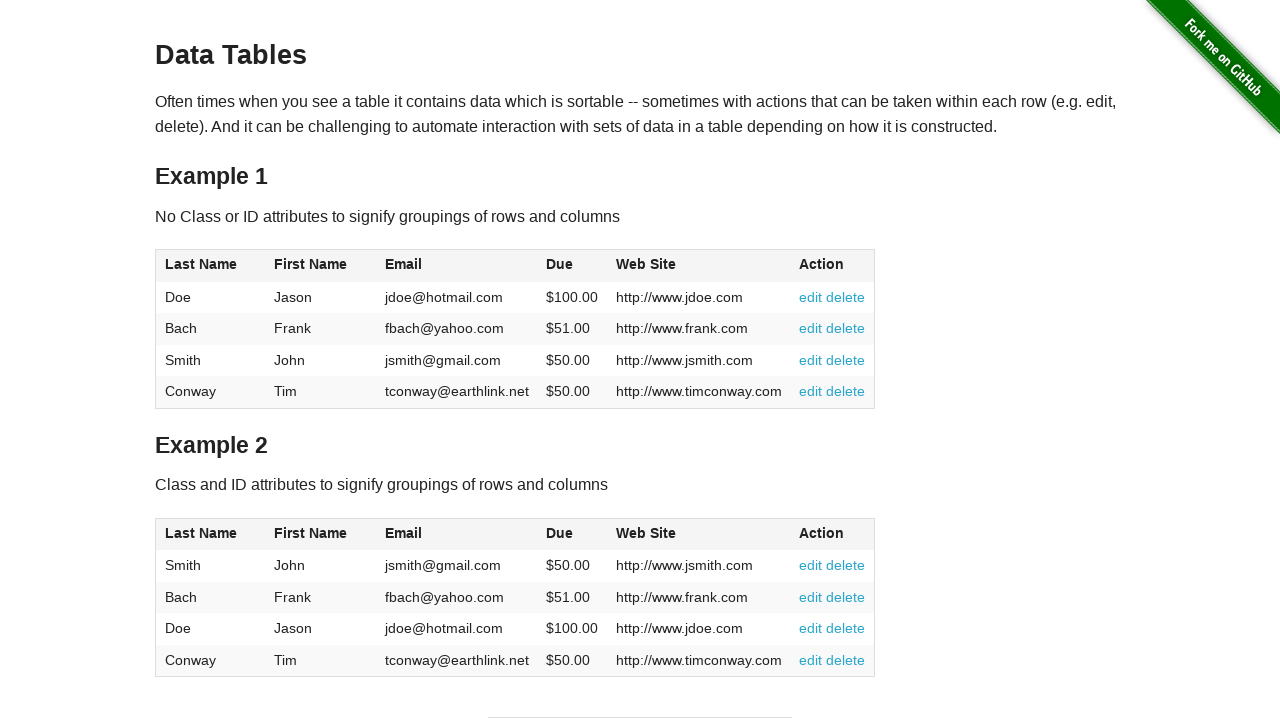

Extracted and converted Due values to floats
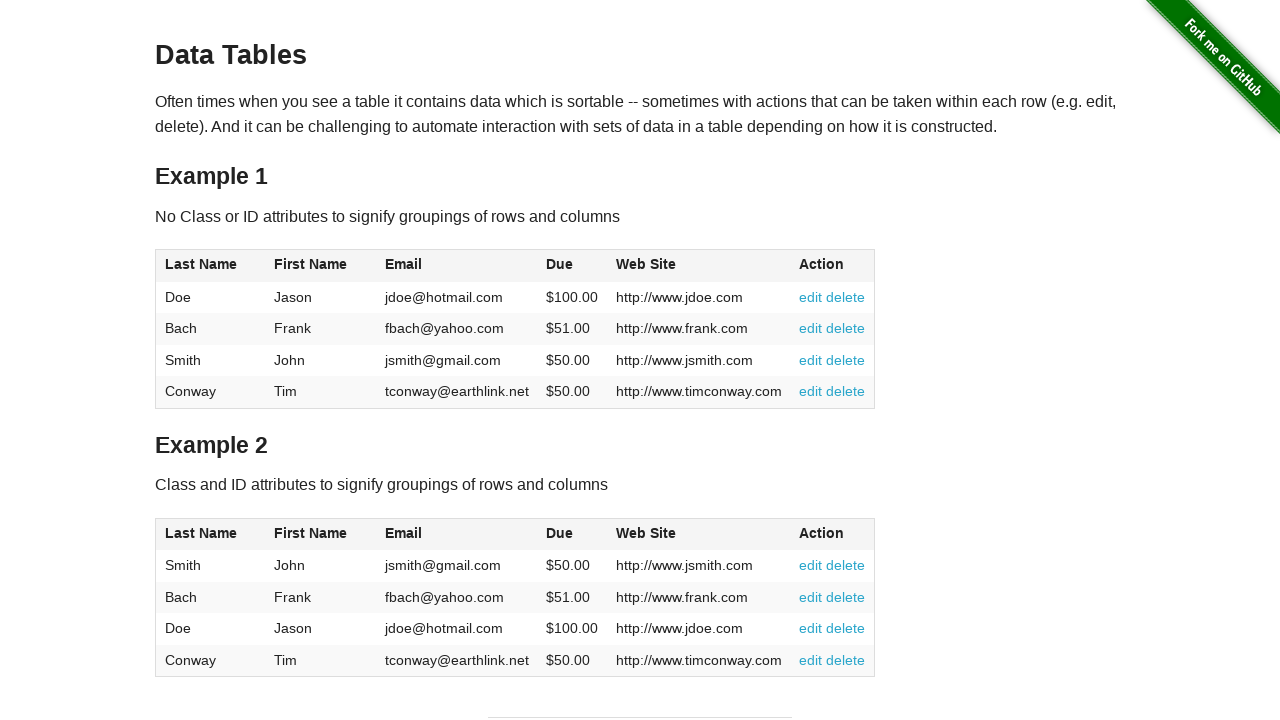

Verified Due column values are sorted in descending order
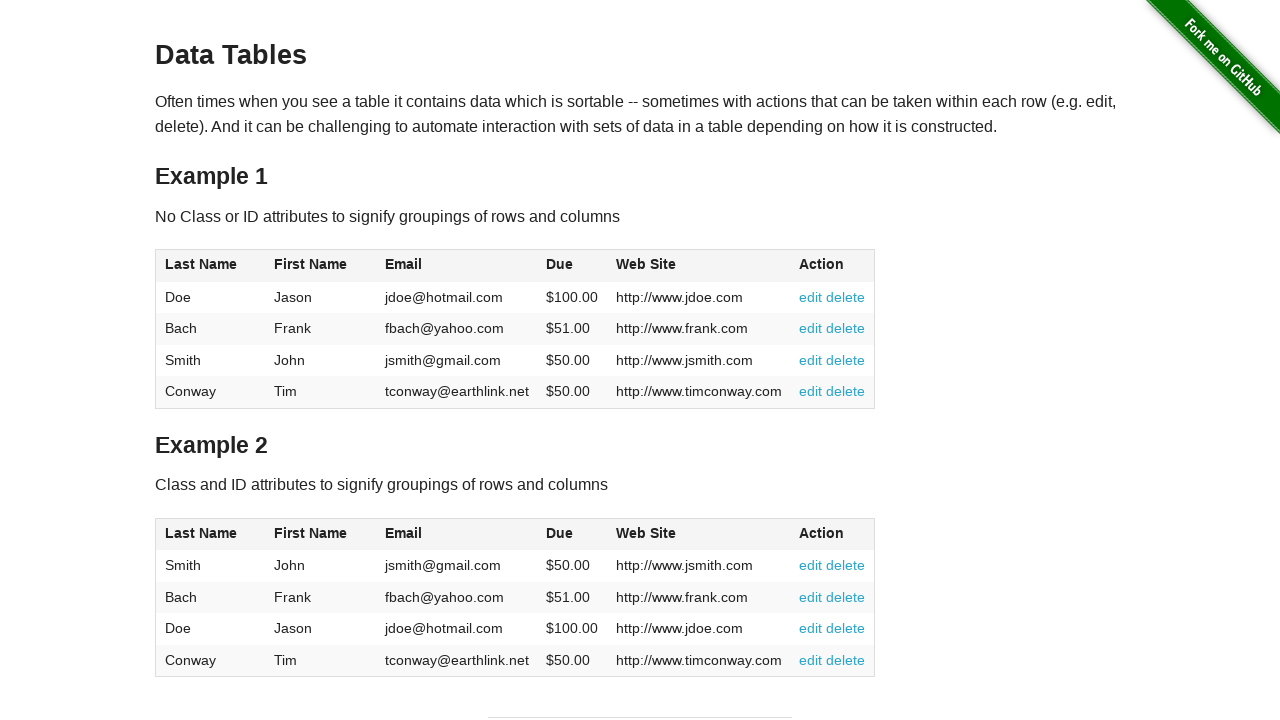

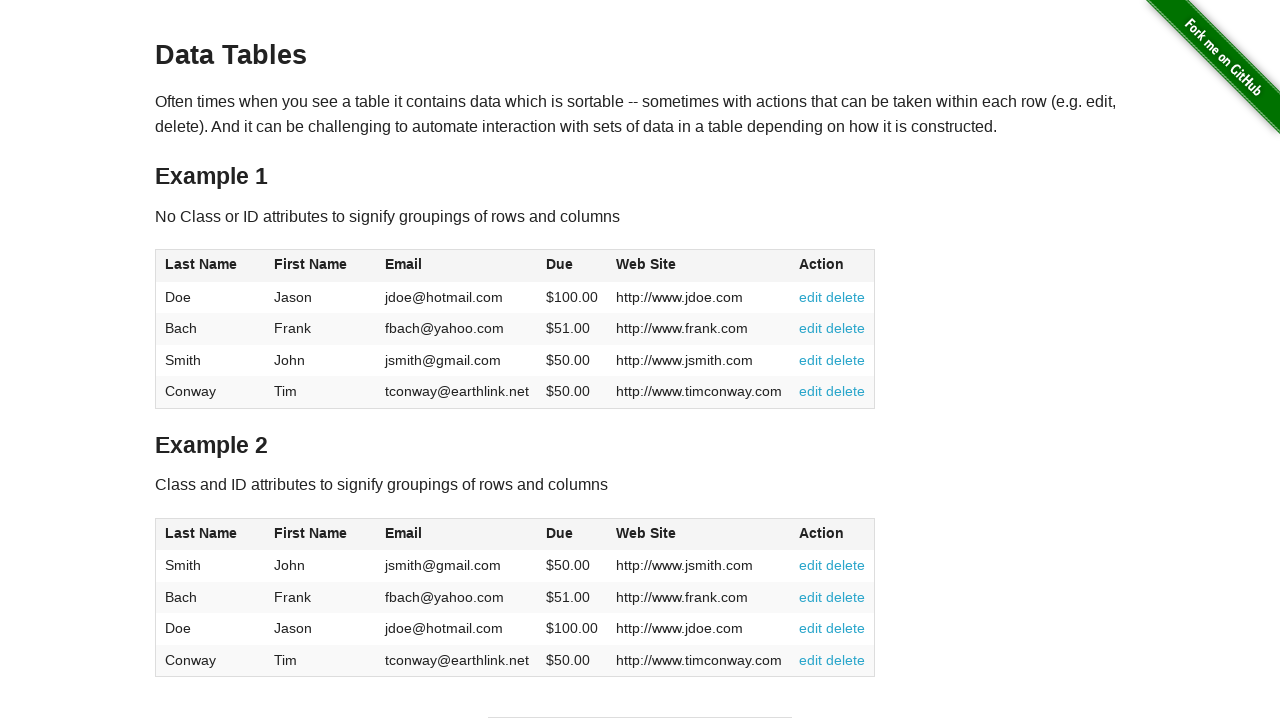